Tests that the ID field accepts integer values by clicking and entering a numeric value.

Starting URL: https://andreldev.github.io/Almoxarifado/

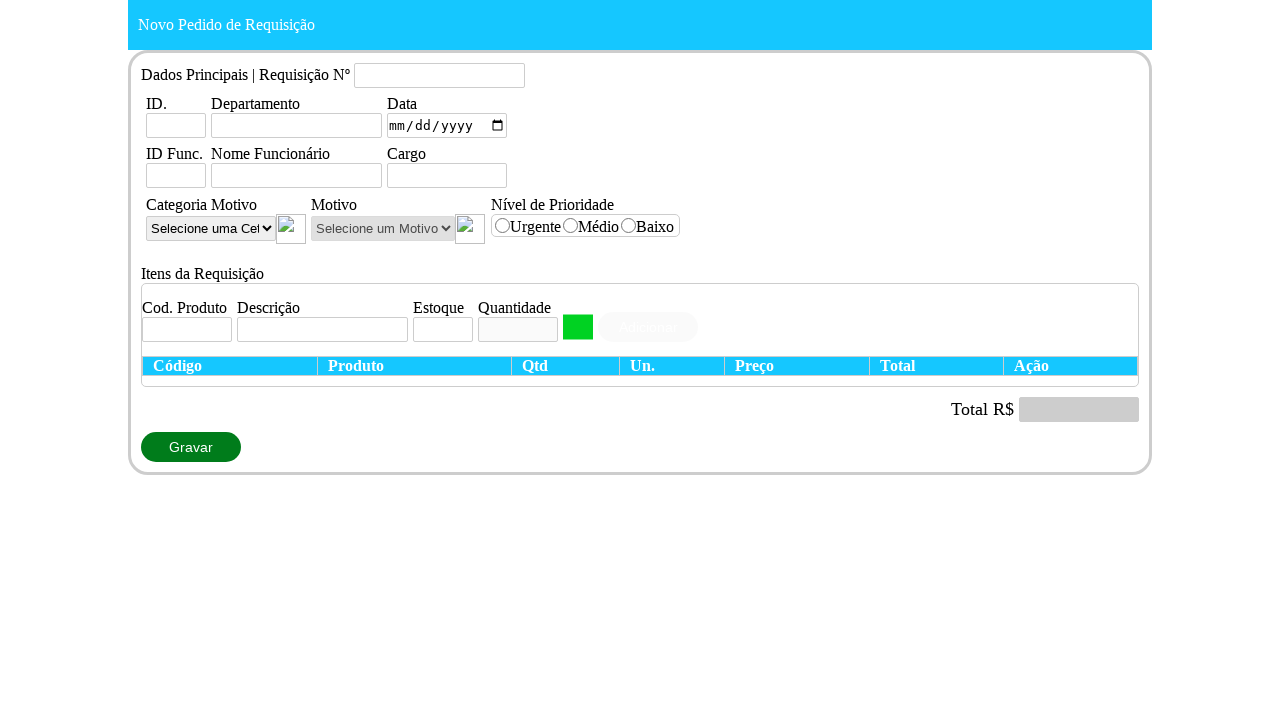

Set viewport size to 1360x720
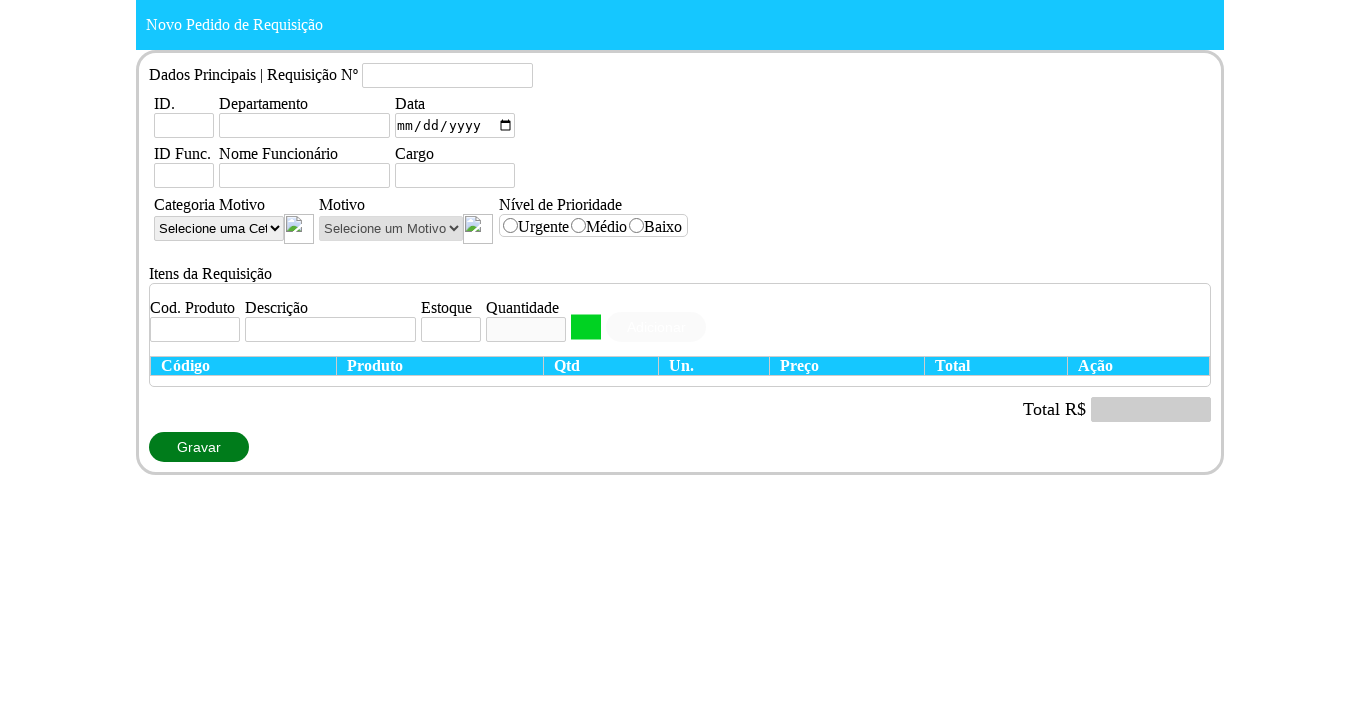

Clicked on the department ID field at (184, 126) on #idDepartamento
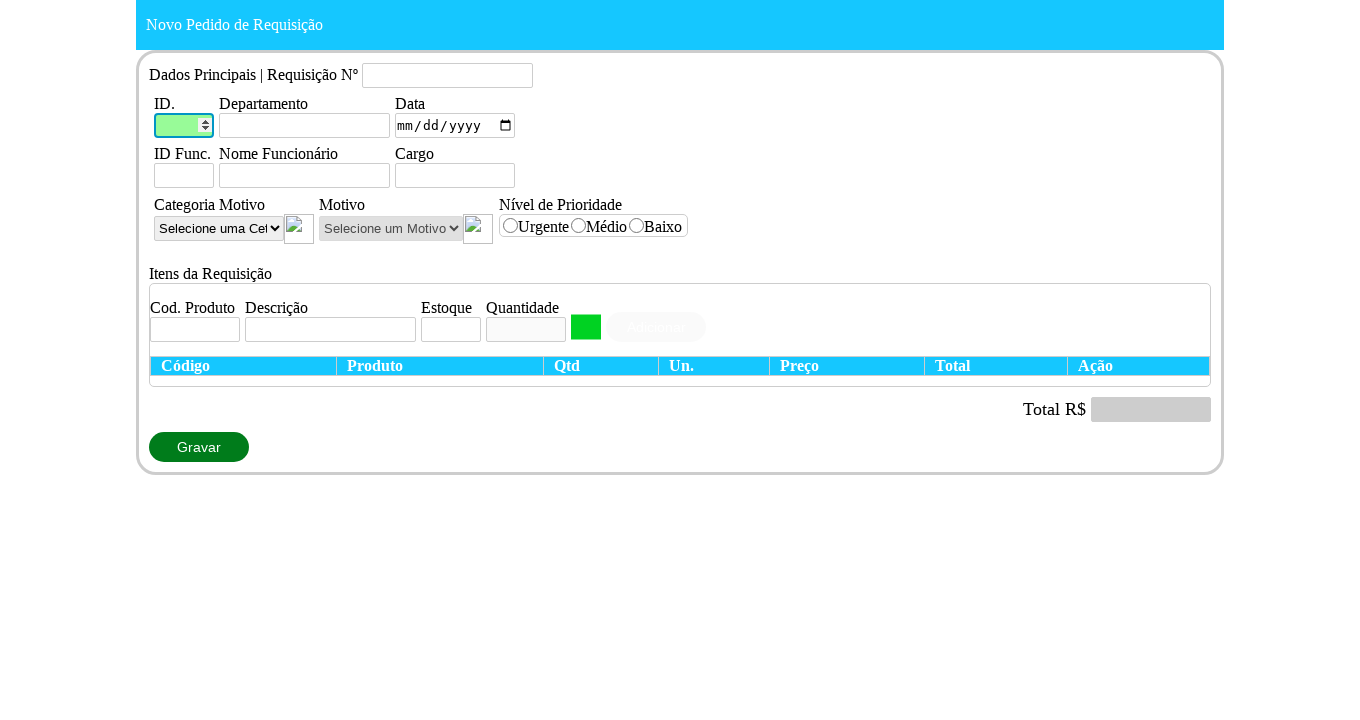

Entered integer value '11' into the ID field on #idDepartamento
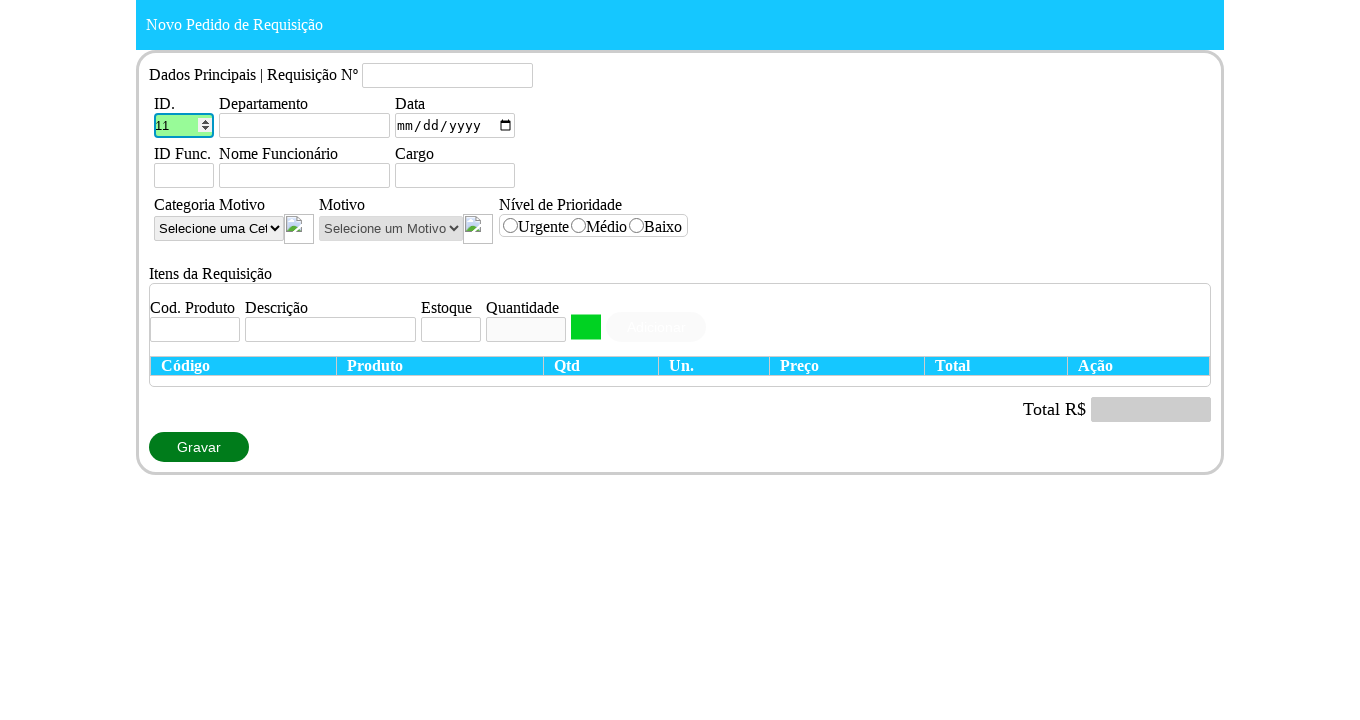

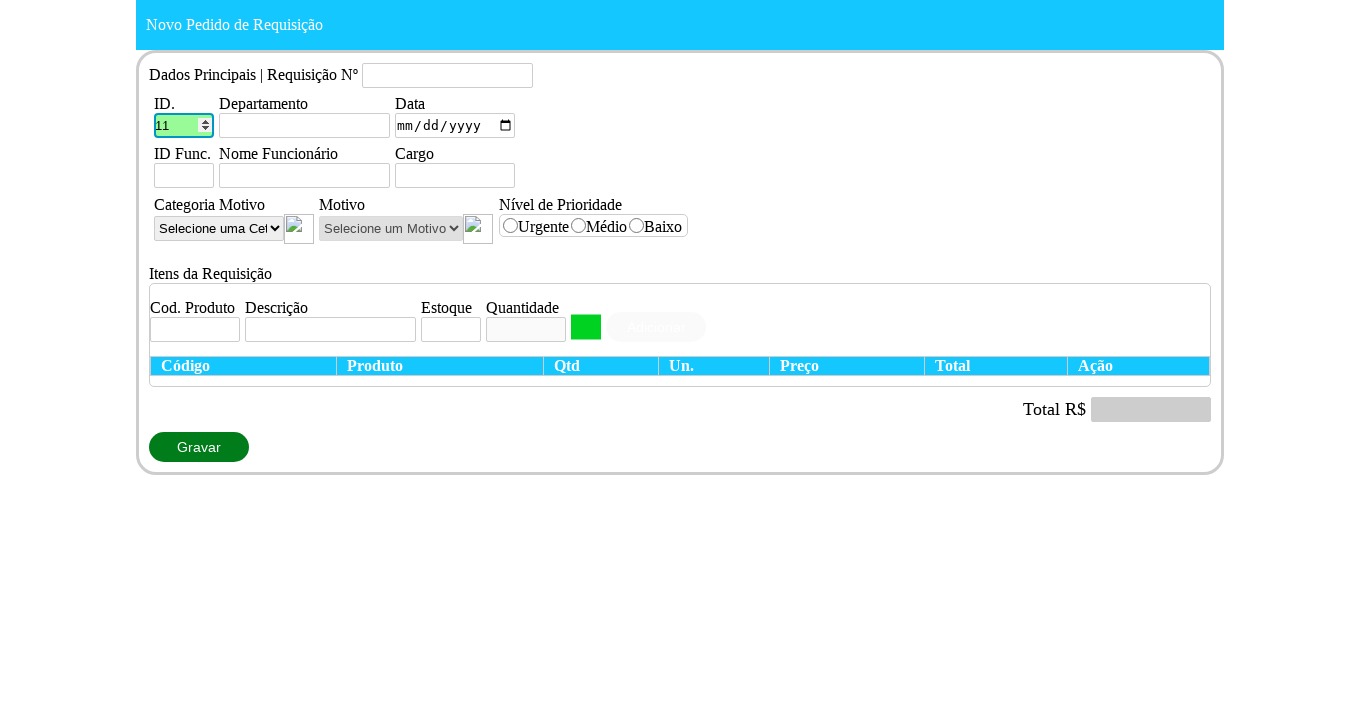